Tests frame interactions by clicking buttons inside regular and nested frames, and counting total frames on the page

Starting URL: https://www.leafground.com/dashboard.xhtml

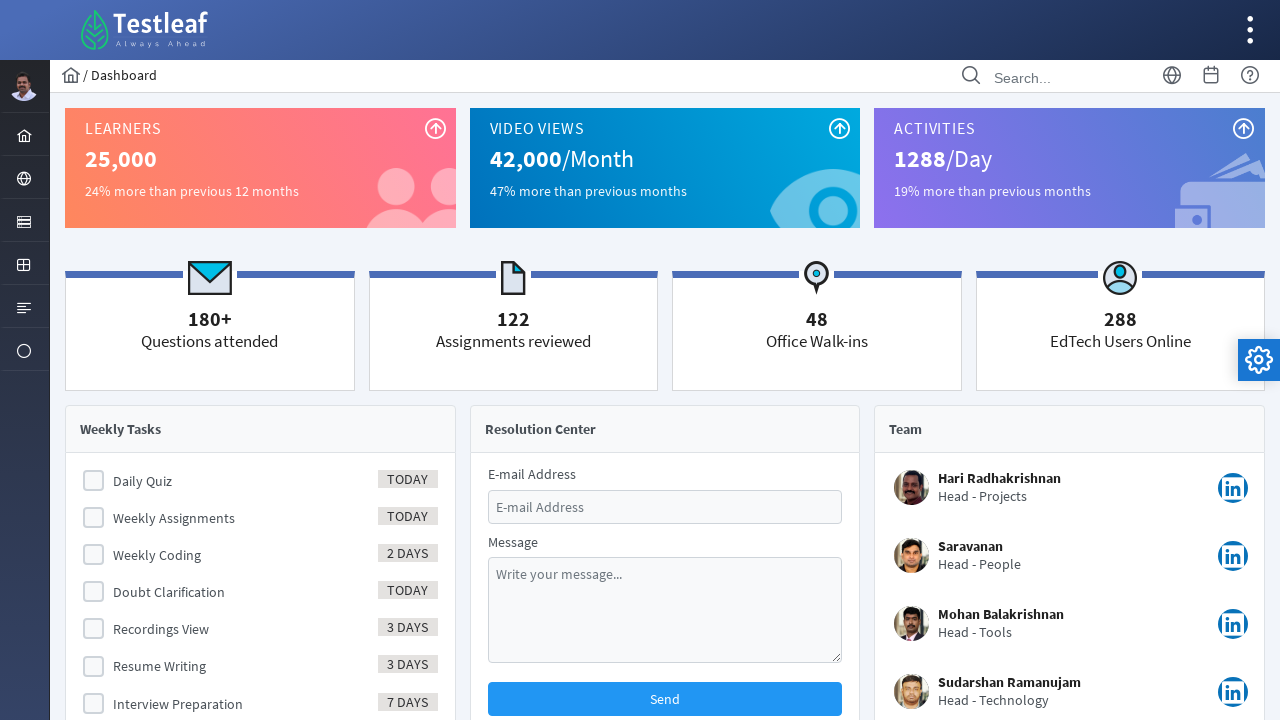

Clicked browser menu to expand it at (24, 178) on xpath=//ul[@id='menuform:j_idt37']//following::li[@id='menuform:j_idt39']
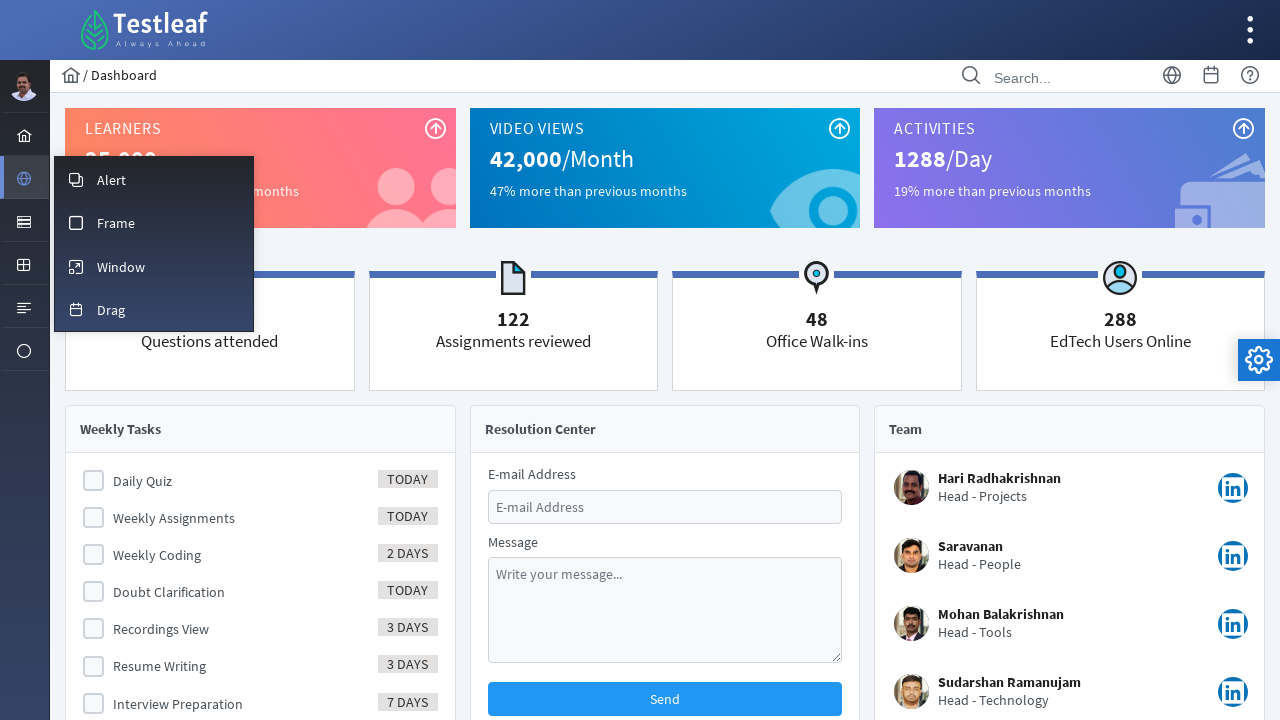

Clicked Frame option in the menu at (116, 223) on xpath=//span[text()='Frame']
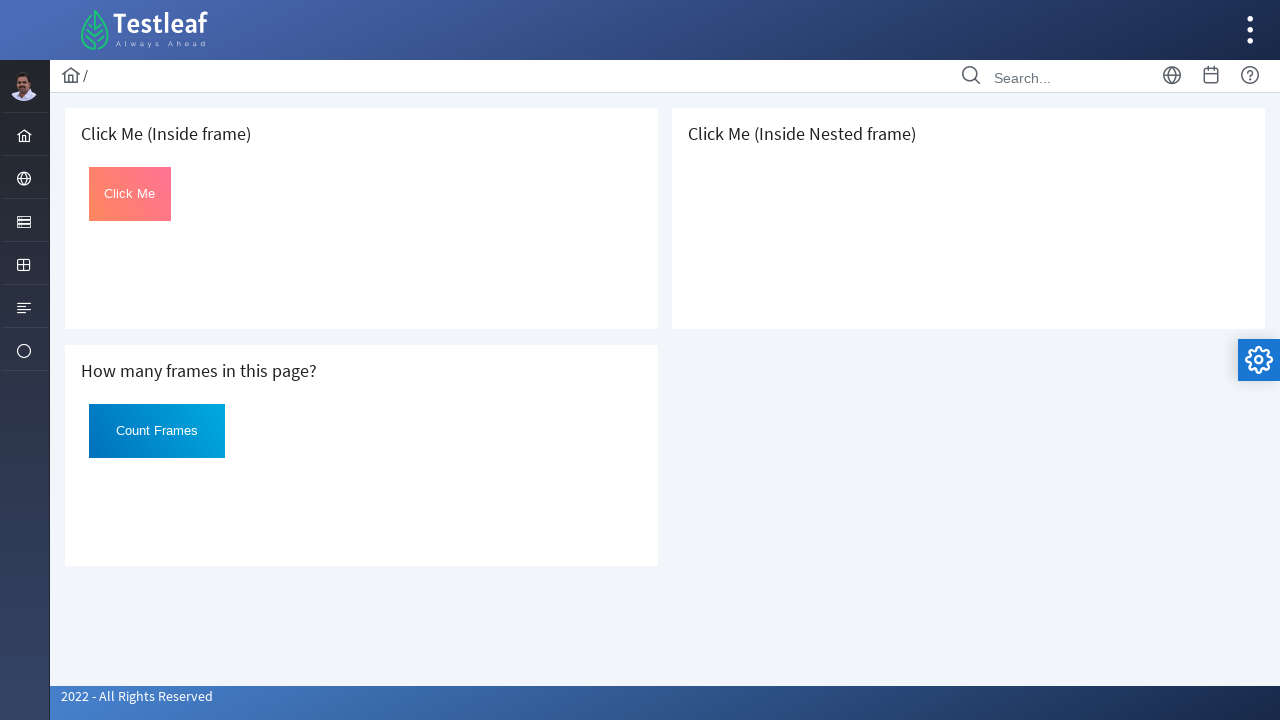

Switched to first frame and clicked button at (130, 194) on iframe >> nth=0 >> internal:control=enter-frame >> #Click
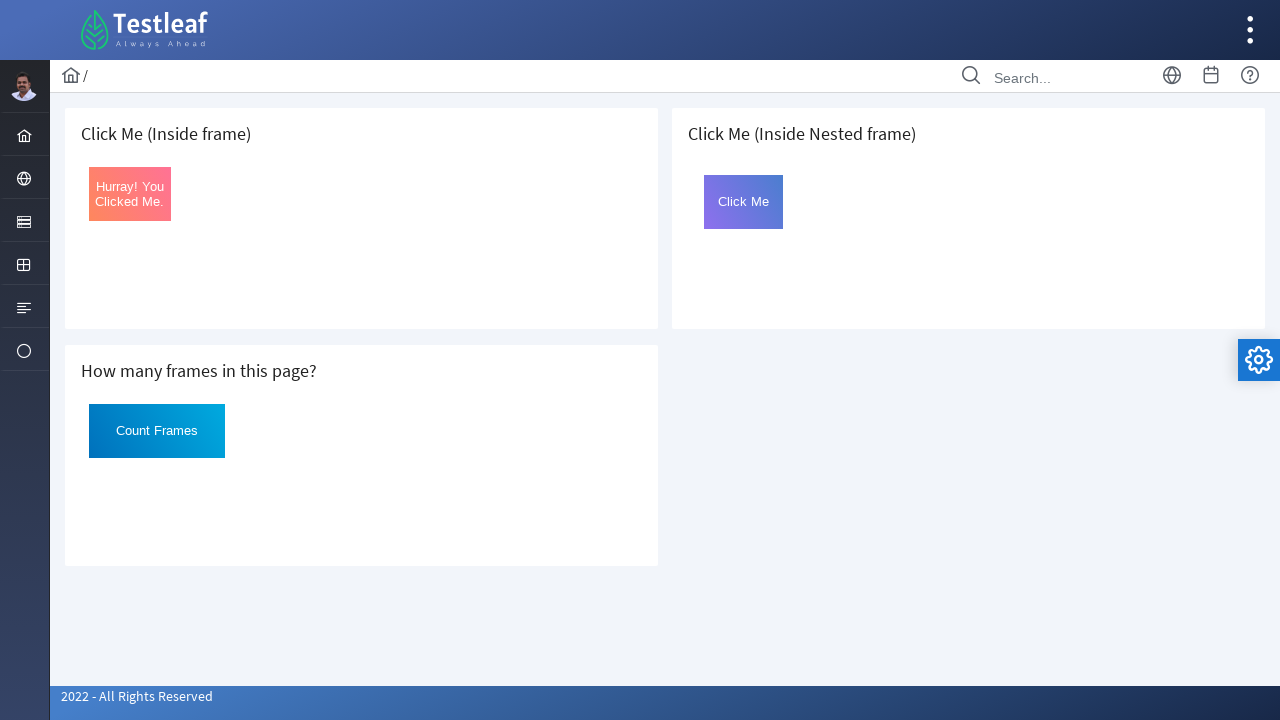

Switched to nested frame and clicked button at (744, 202) on xpath=//iframe[@src='page.xhtml'] >> internal:control=enter-frame >> xpath=//ifr
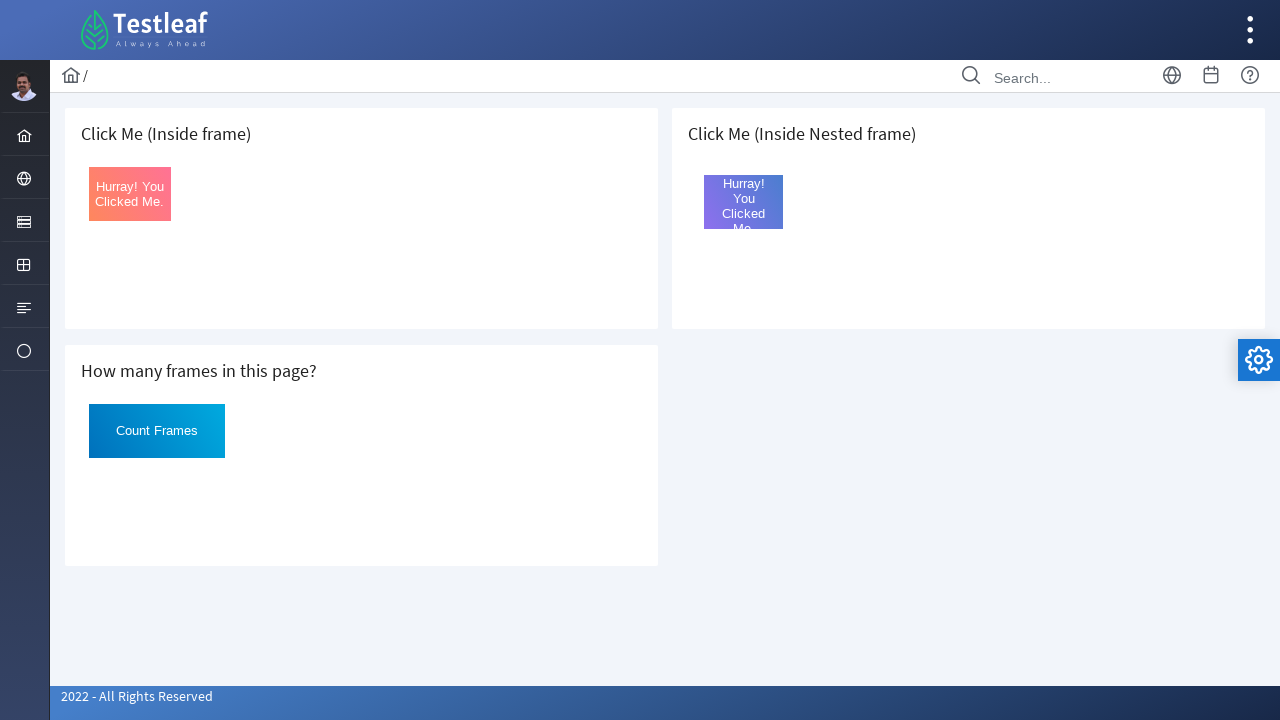

Counted total frames on the page: 3
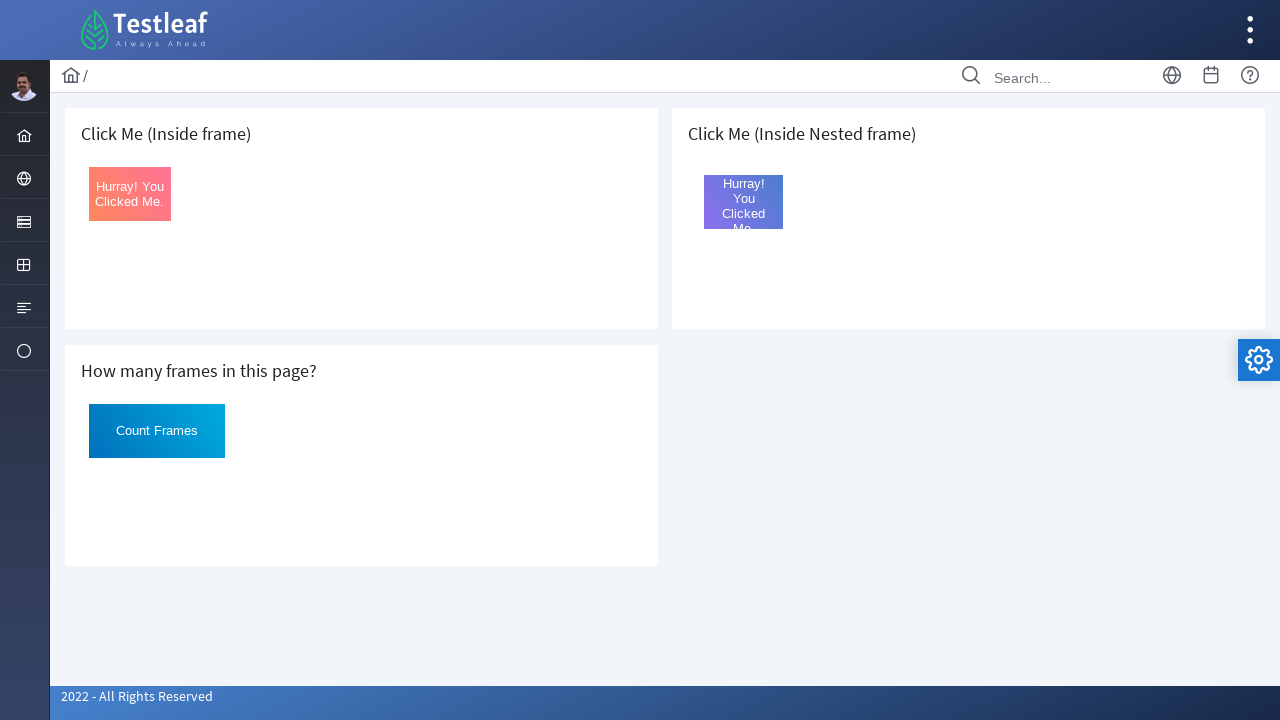

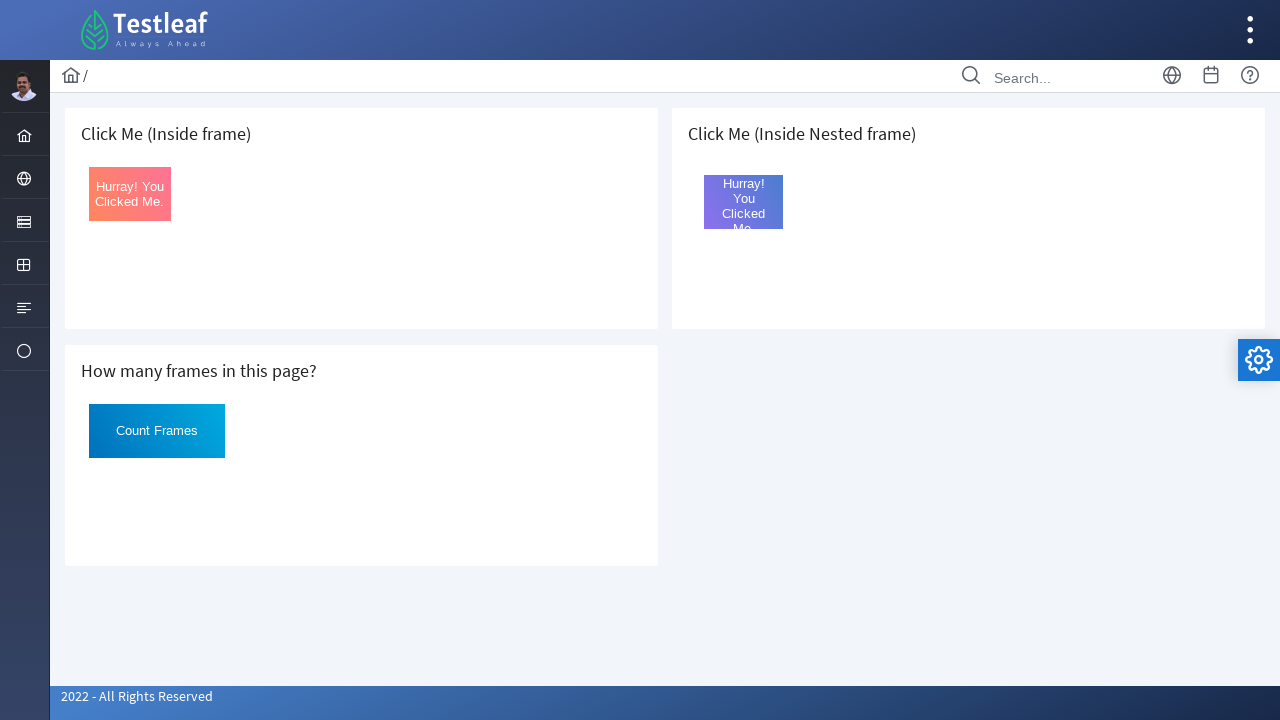